Tests dropdown select menu functionality by selecting options using different selection methods: by index, by visible text, and by value

Starting URL: https://demoqa.com/select-menu

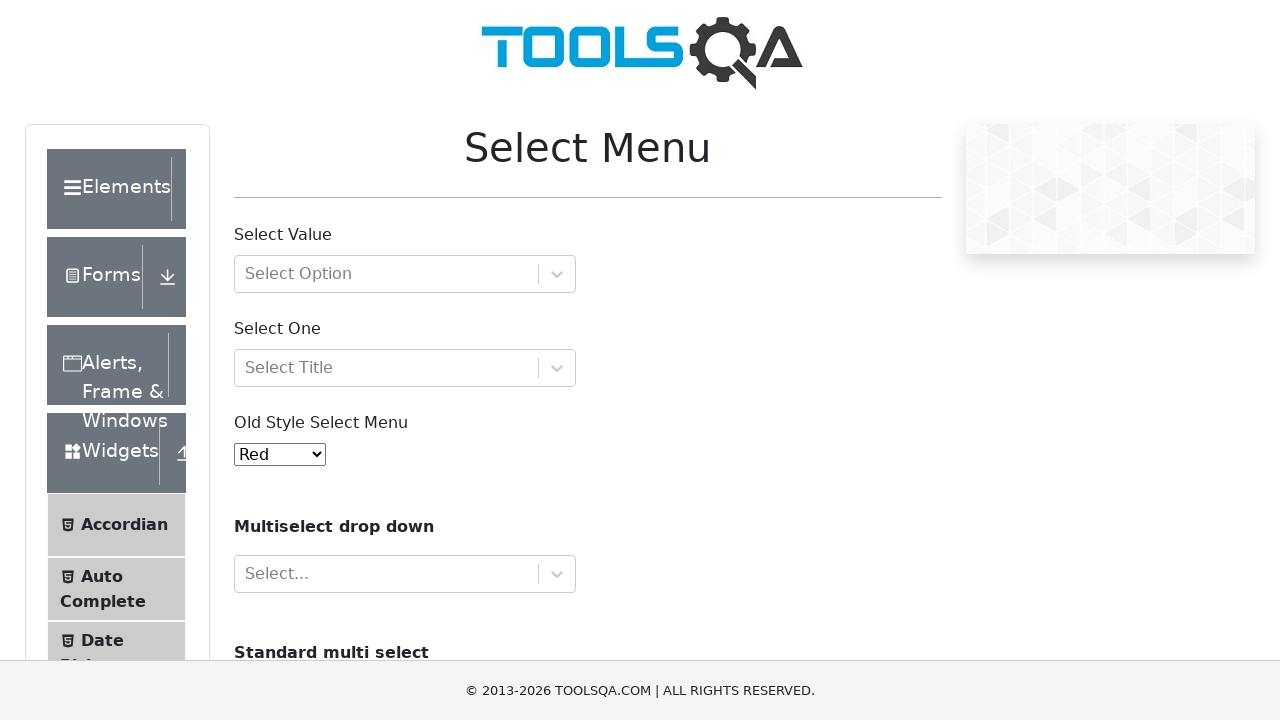

Selected option by index 2 (Green) from dropdown menu on #oldSelectMenu
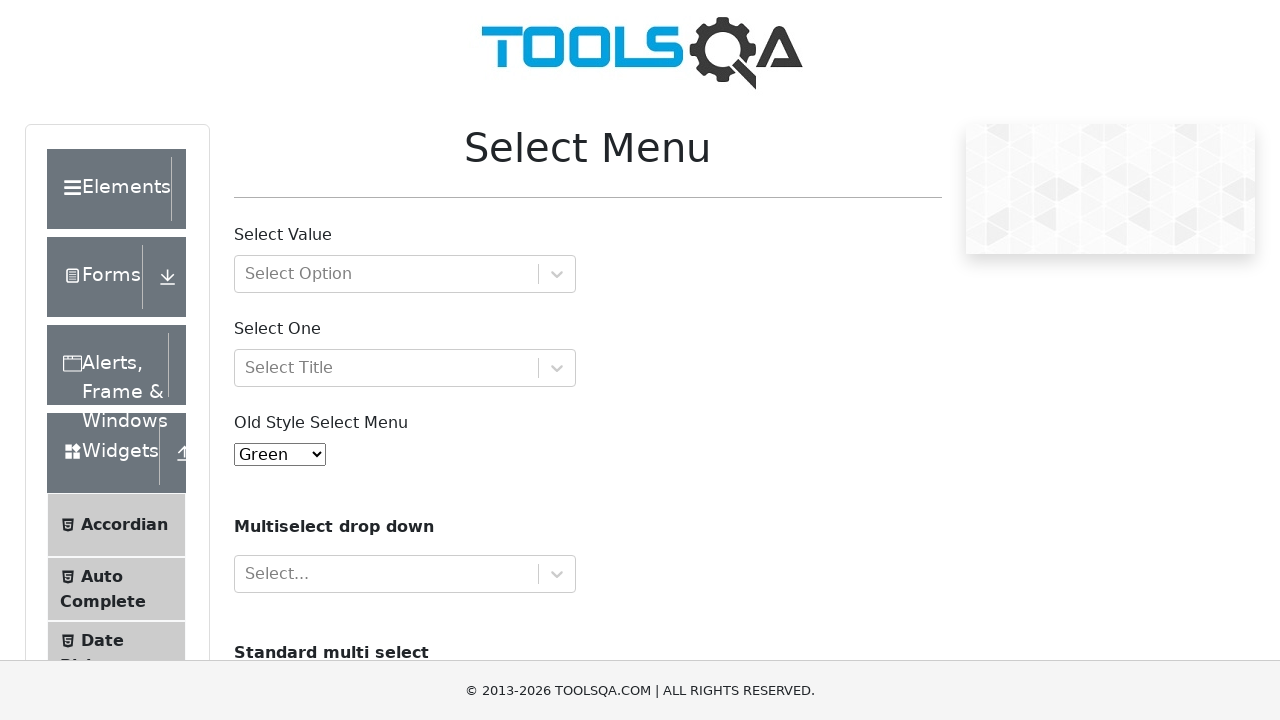

Selected option by visible text (Black) from dropdown menu on #oldSelectMenu
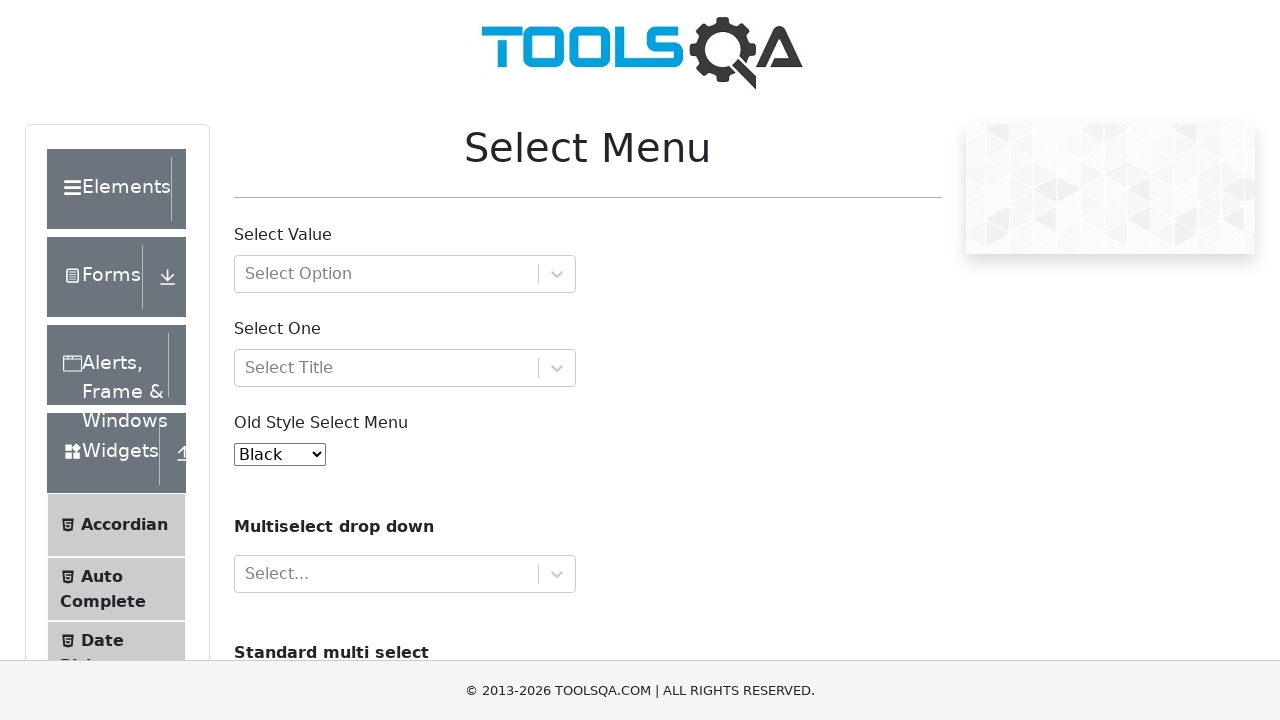

Selected option by value 7 (Violet) from dropdown menu on #oldSelectMenu
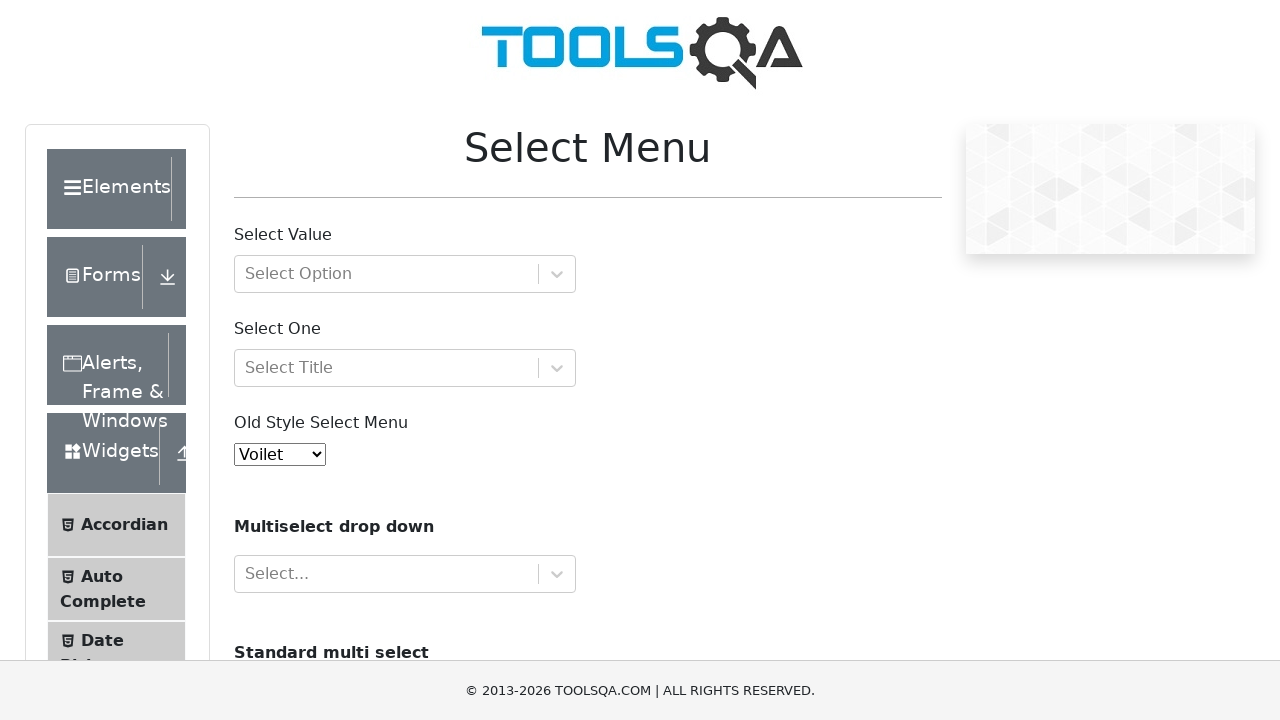

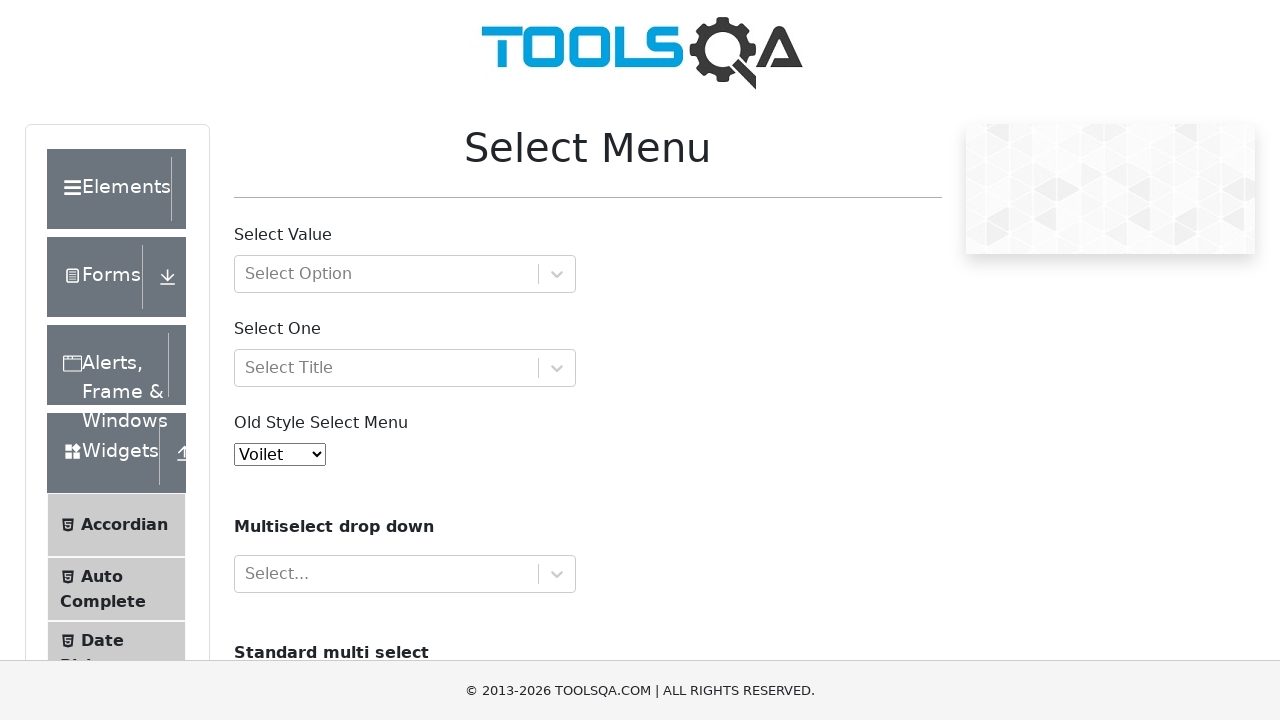